Tests a web form by filling a text input field with sample text on the Selenium demo page

Starting URL: https://www.selenium.dev/selenium/web/web-form.html

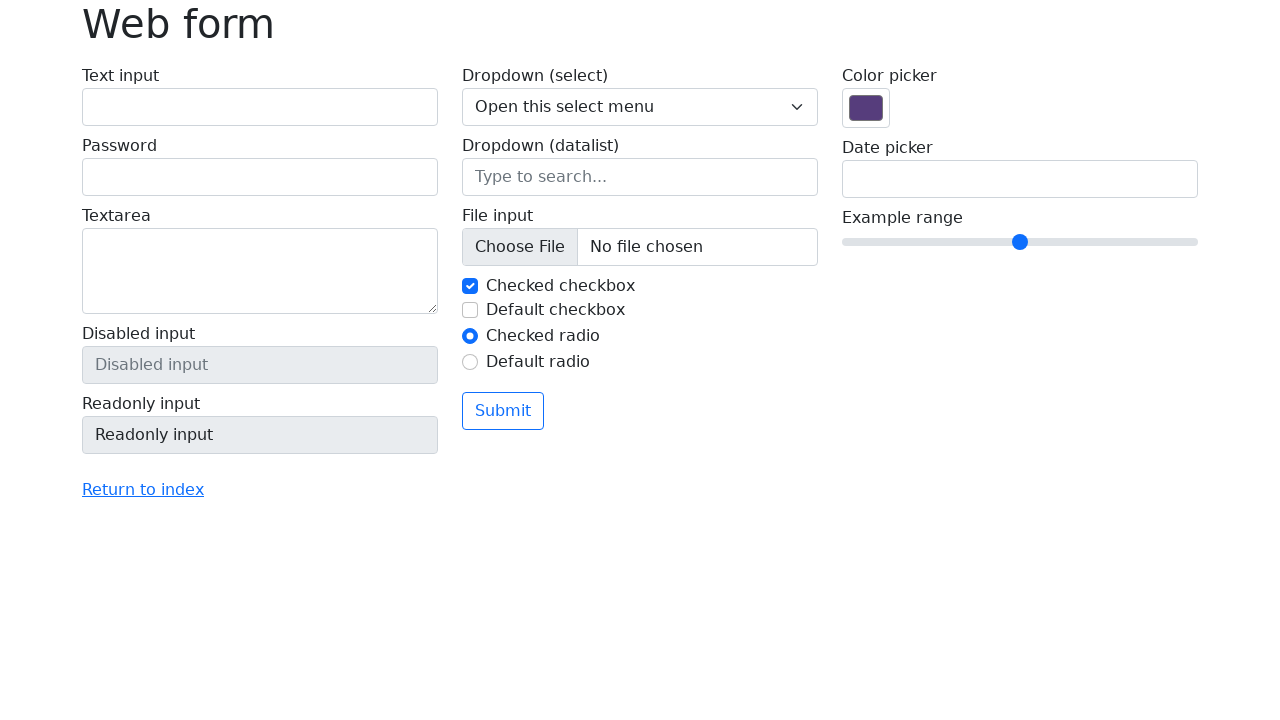

Filled text input field with 'This is automated text input' on input[name='my-text']
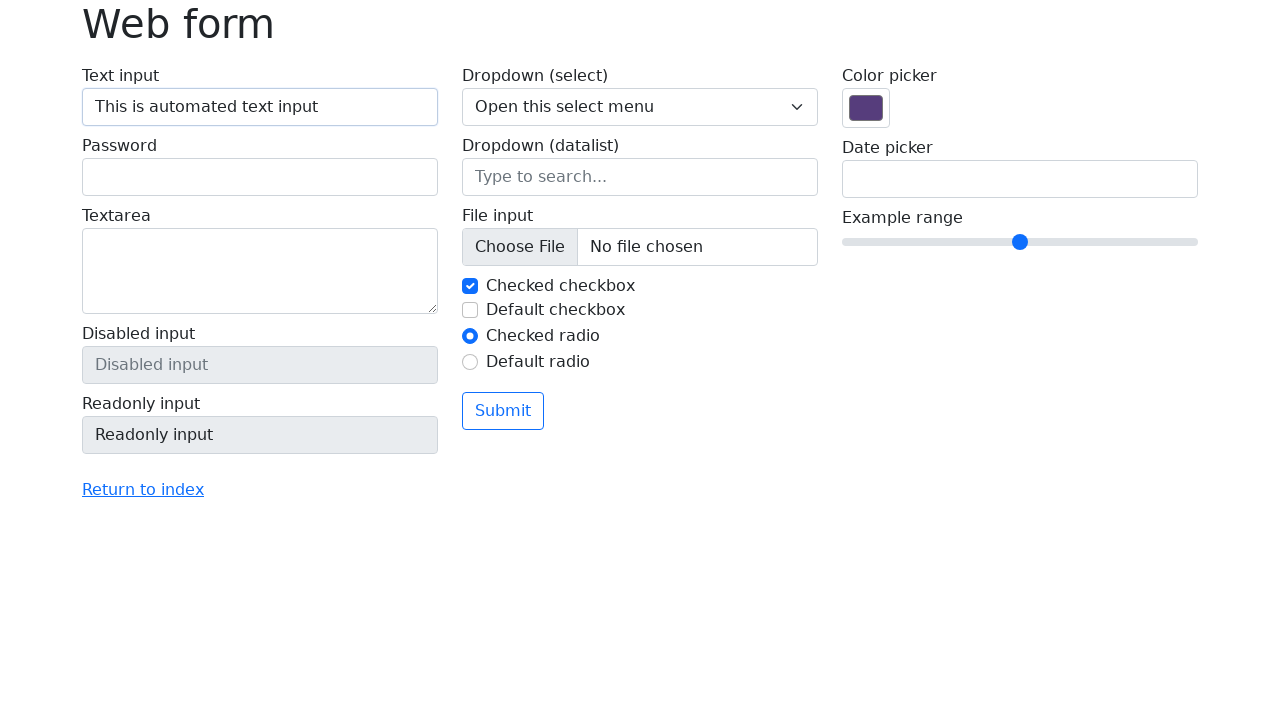

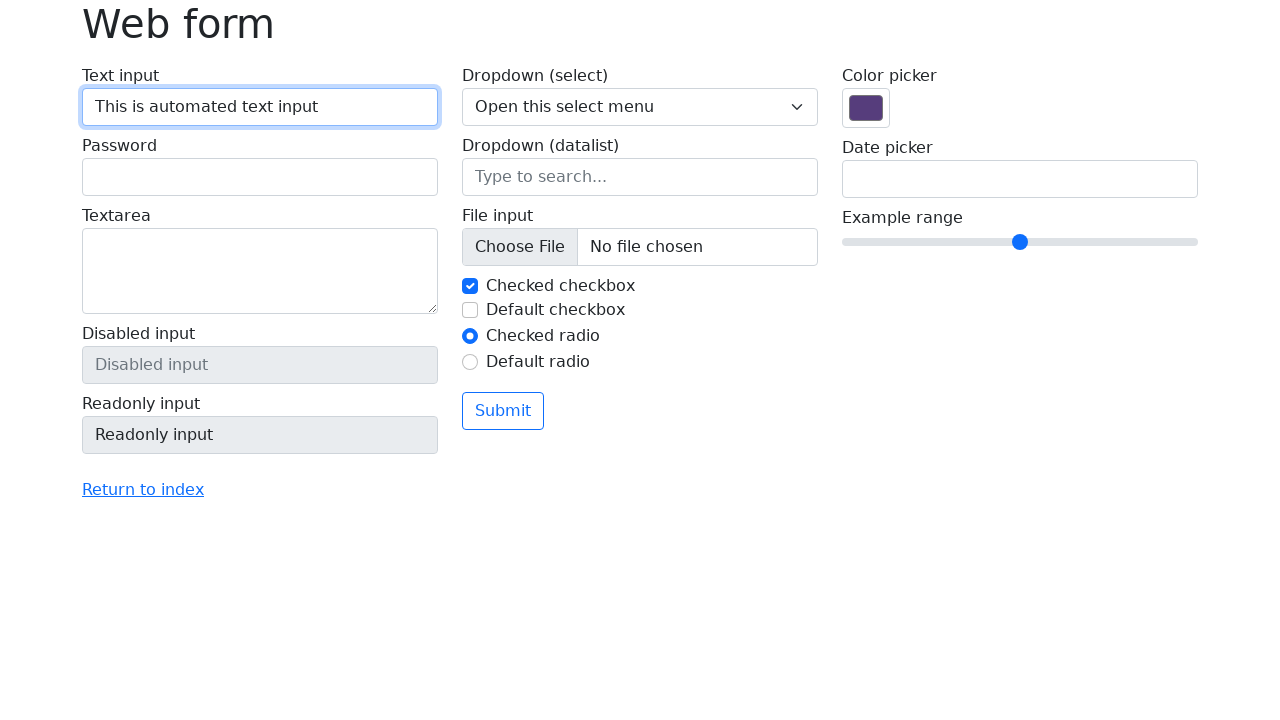